Tests file download functionality by clicking on a file link to initiate download

Starting URL: http://the-internet.herokuapp.com/download

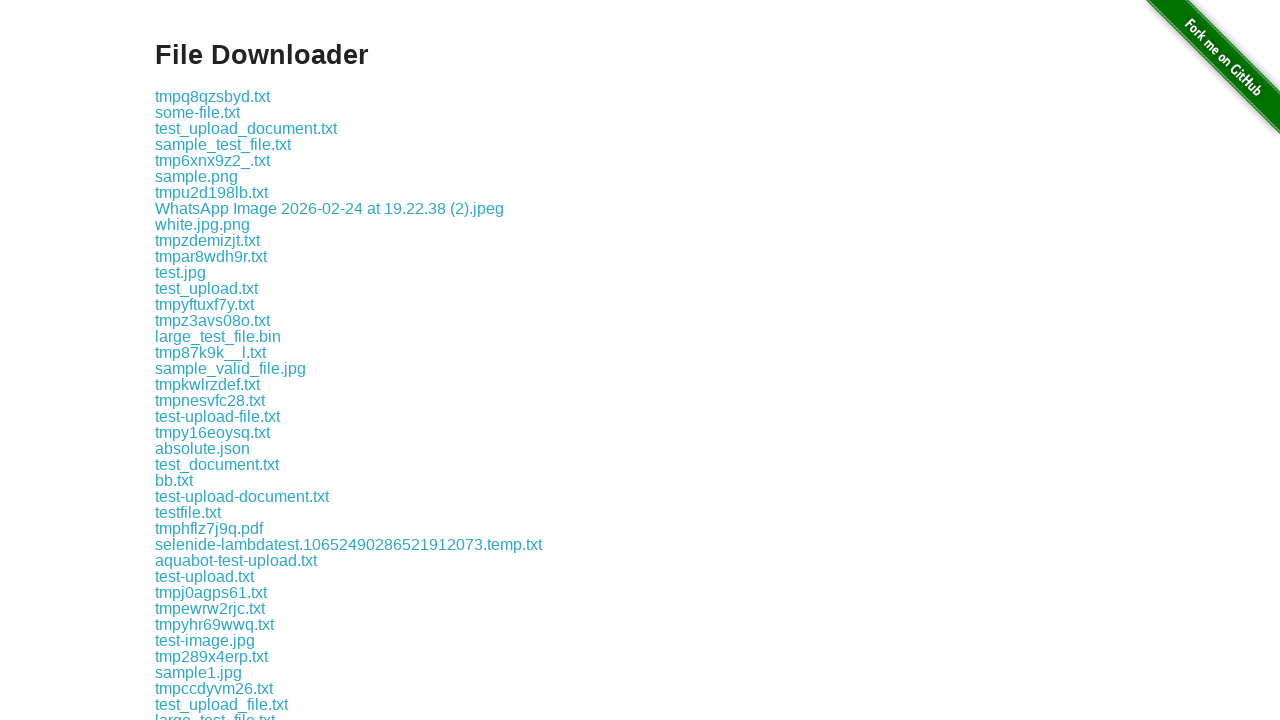

Waited for download link 'some-file.txt' to be visible
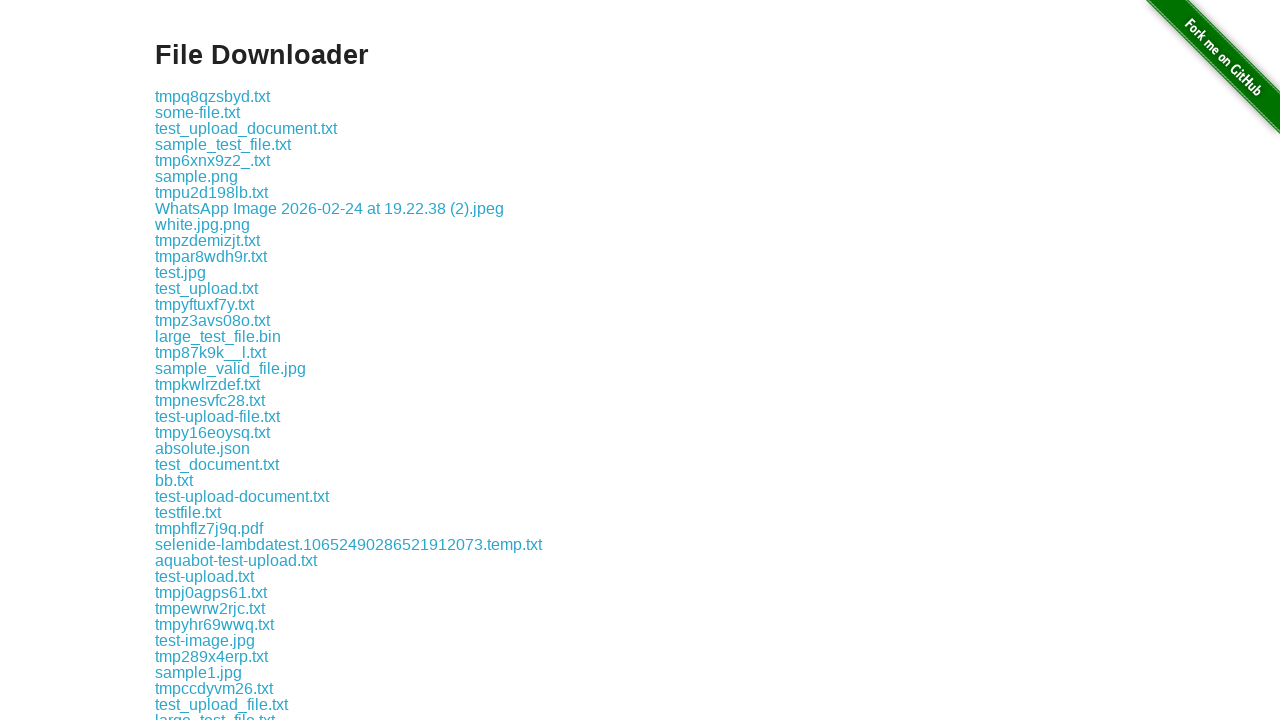

Clicked on file download link 'some-file.txt' to initiate download at (198, 112) on a:has-text('some-file.txt')
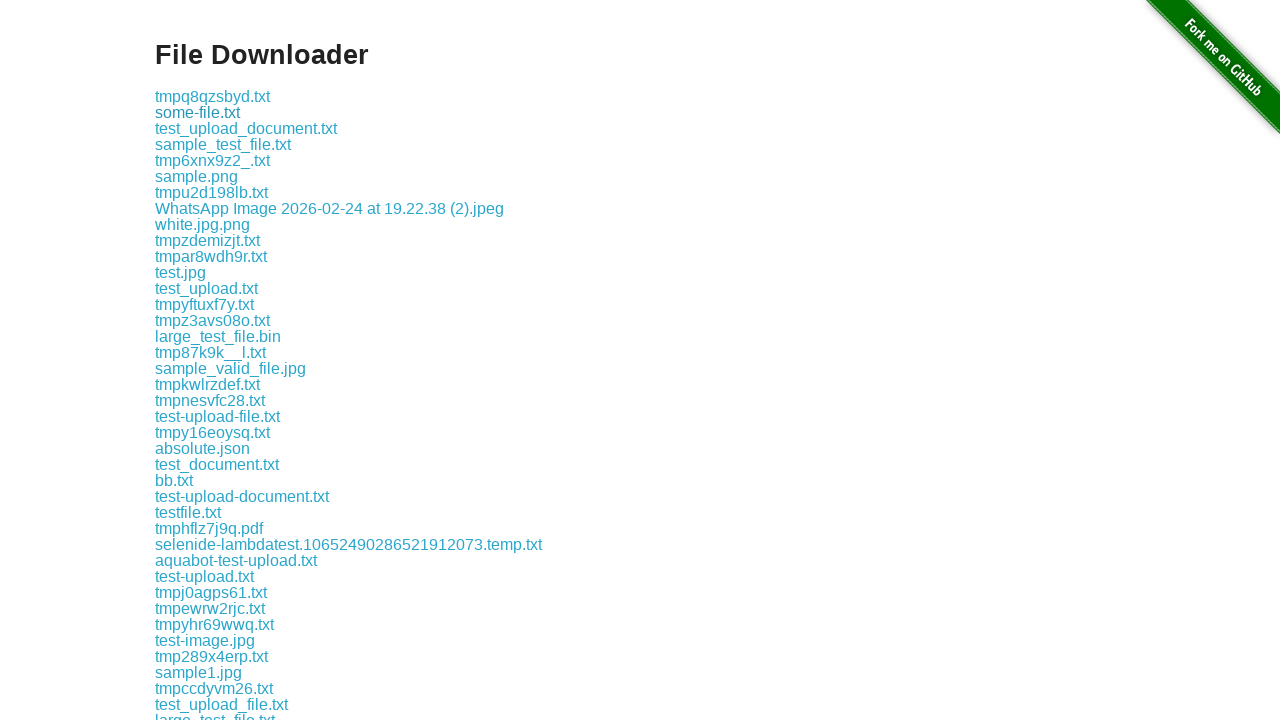

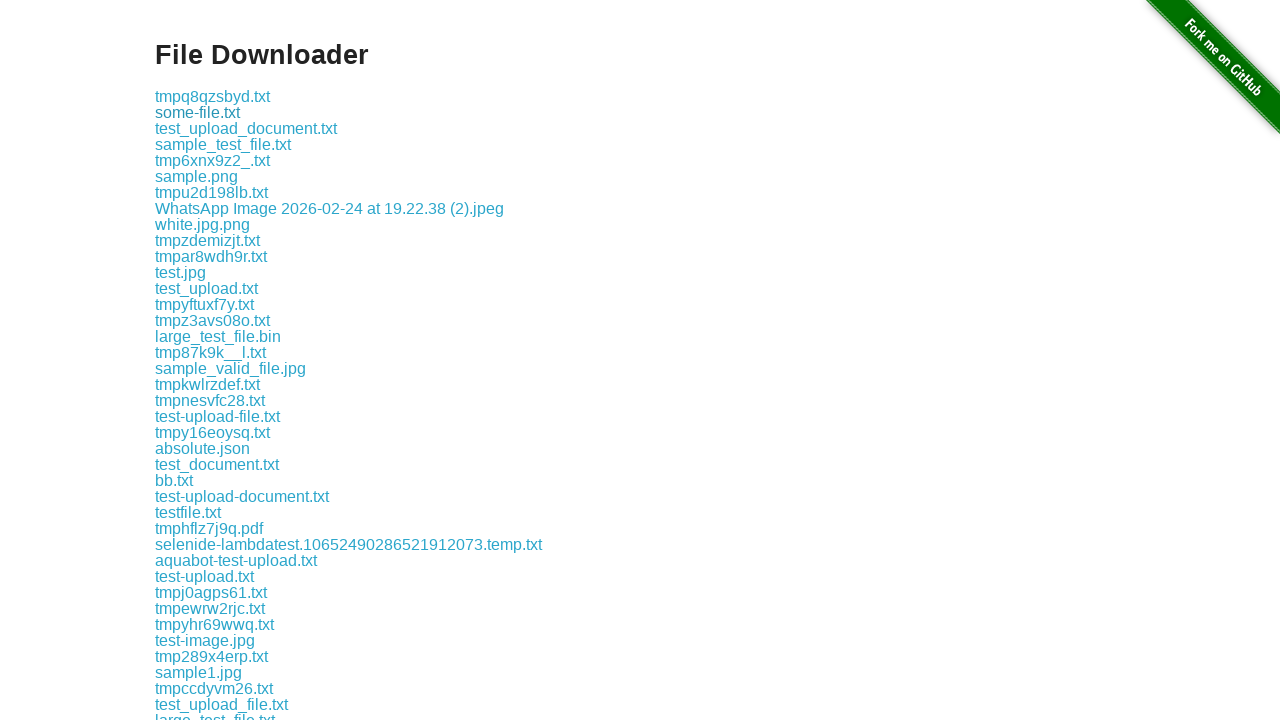